Tests a signup form by filling in first name, last name, and email fields, then clicking the signup button to submit the form.

Starting URL: https://secure-retreat-92358.herokuapp.com/

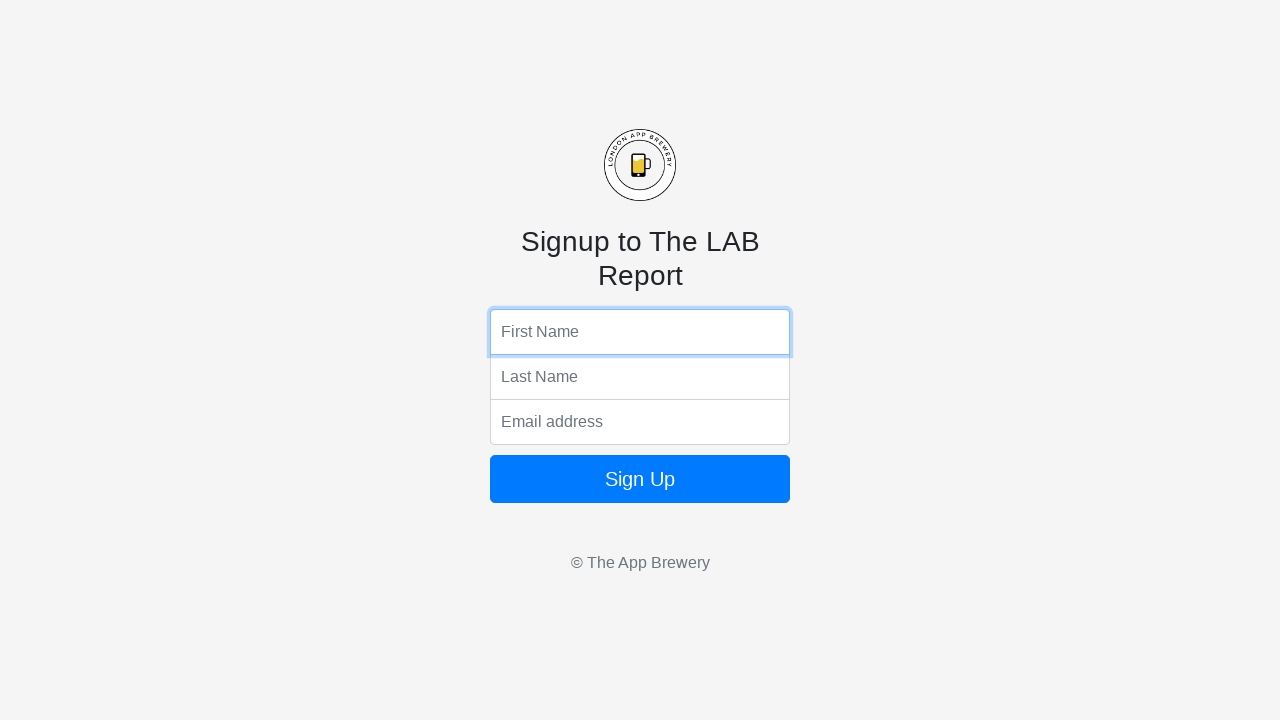

Filled first name field with 'Eeva' on input[name='fName']
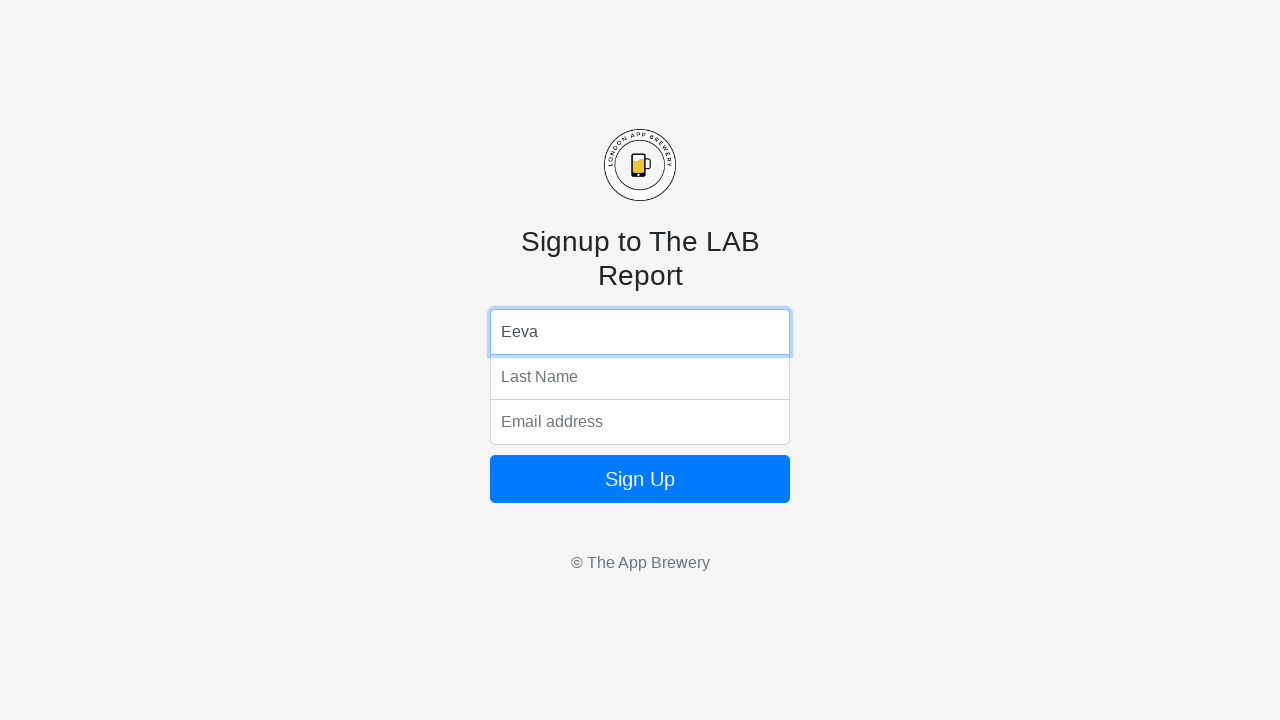

Filled last name field with 'Eldhose' on input[name='lName']
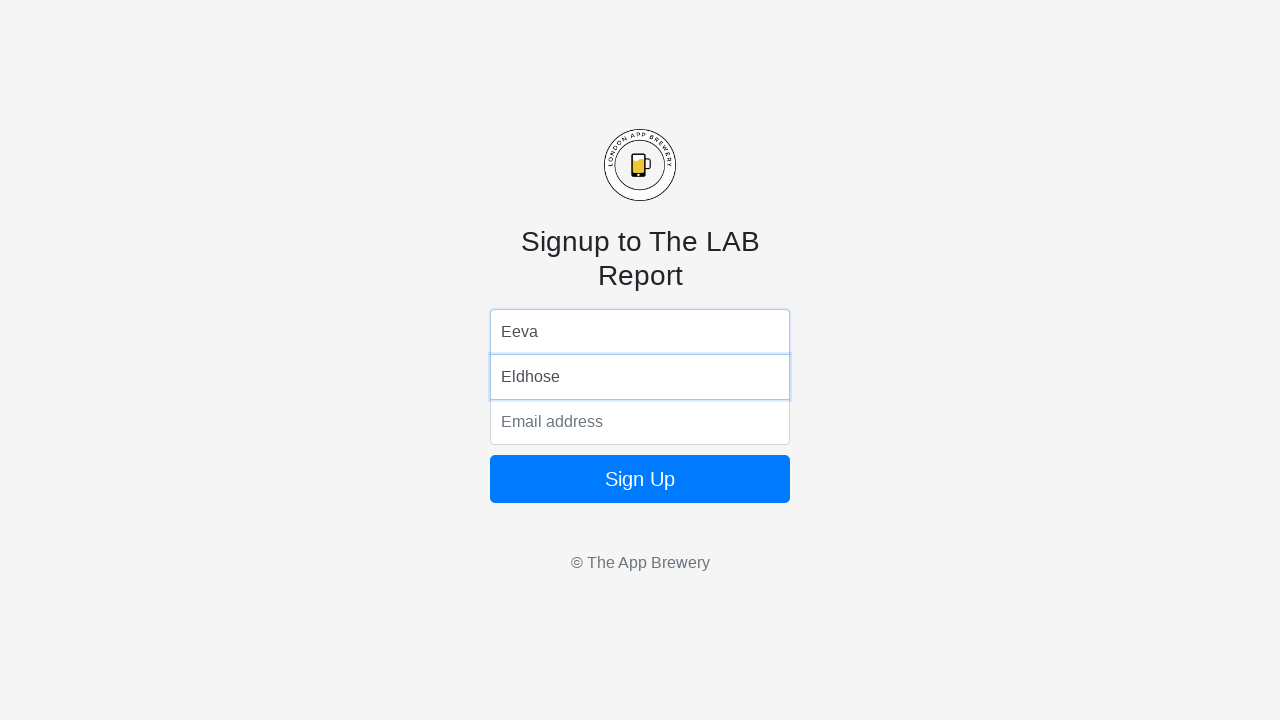

Filled email field with 'abc@gmail.com' on input[name='email']
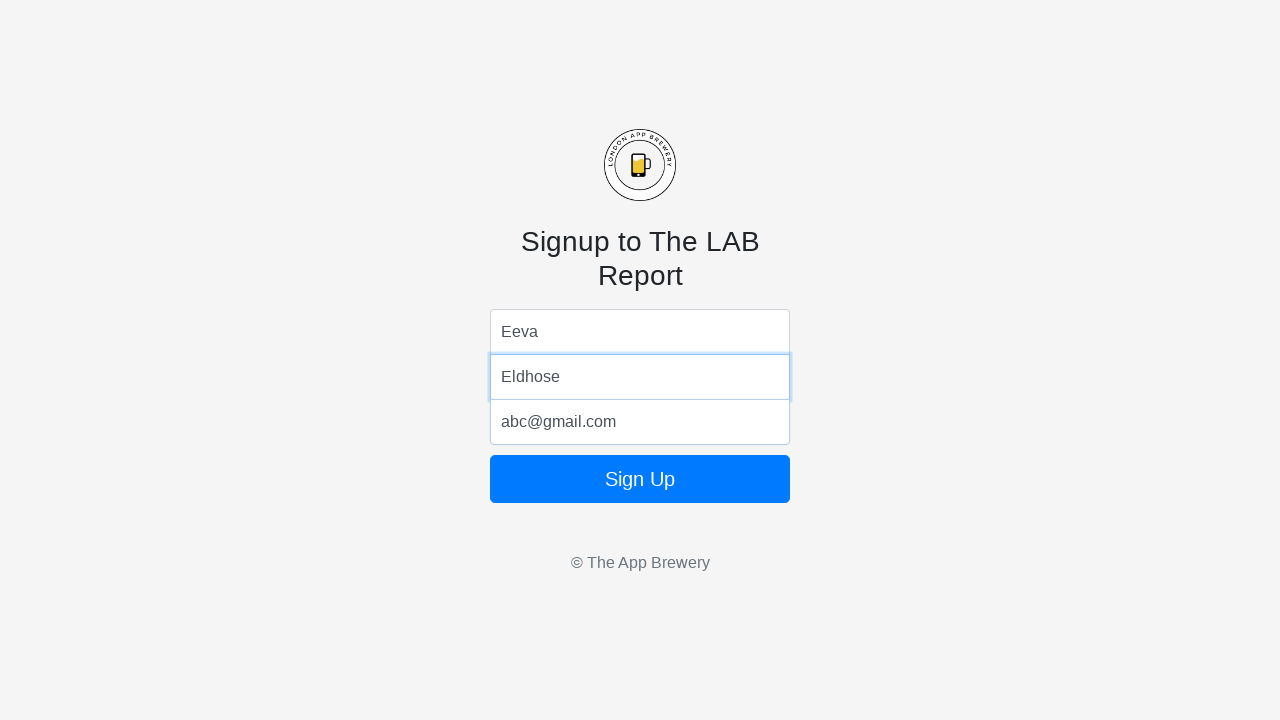

Clicked signup button to submit the form at (640, 479) on form button
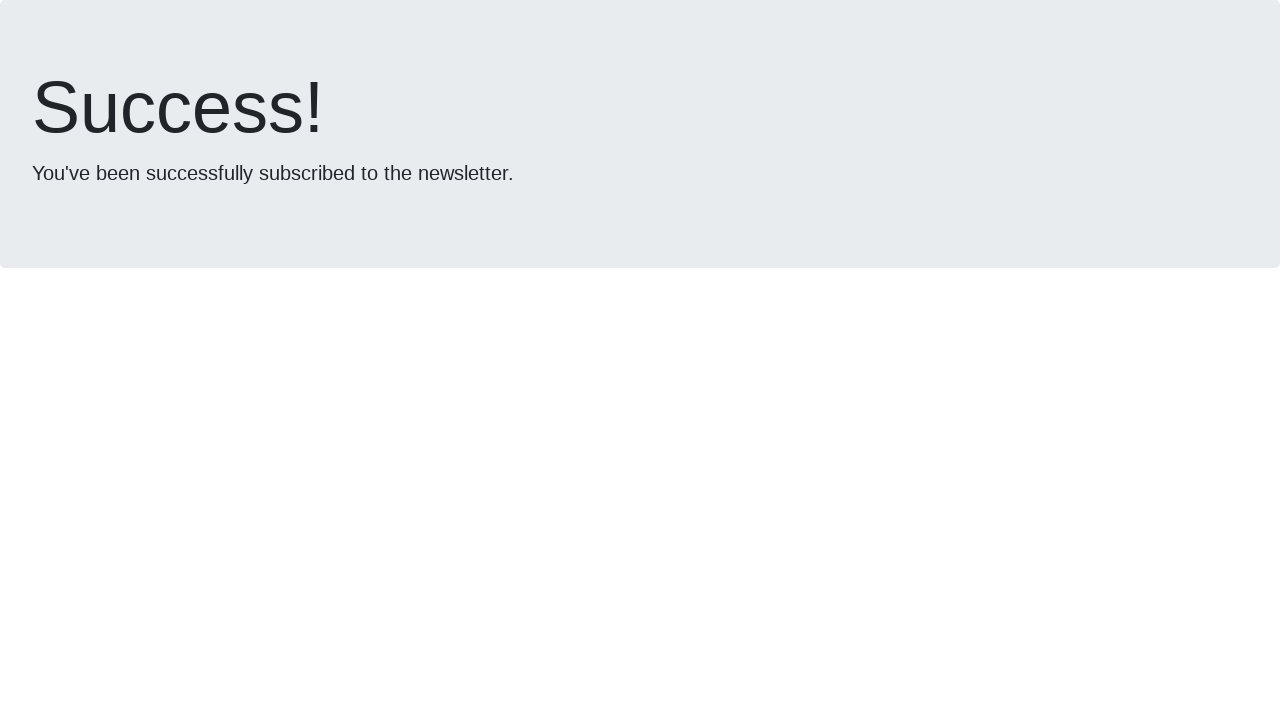

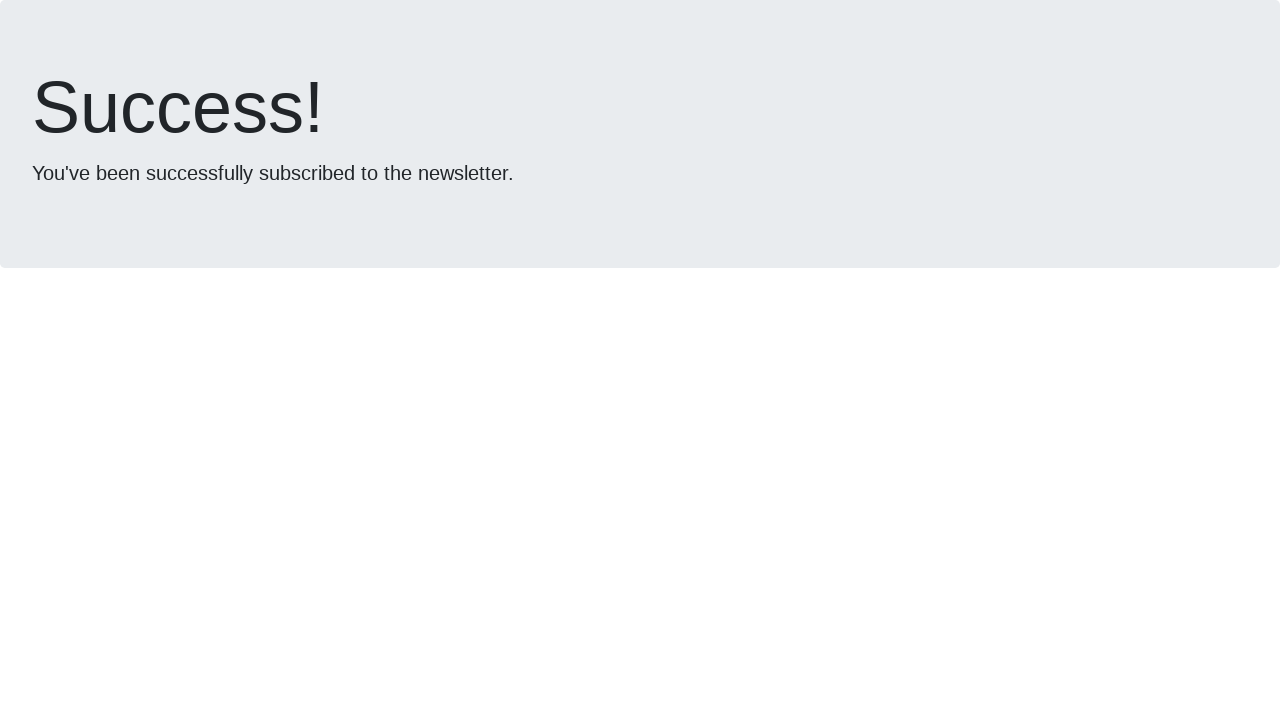